Navigates to the Selenium website, scrolls to the bottom of the page, and then refreshes the page

Starting URL: https://www.selenium.dev/

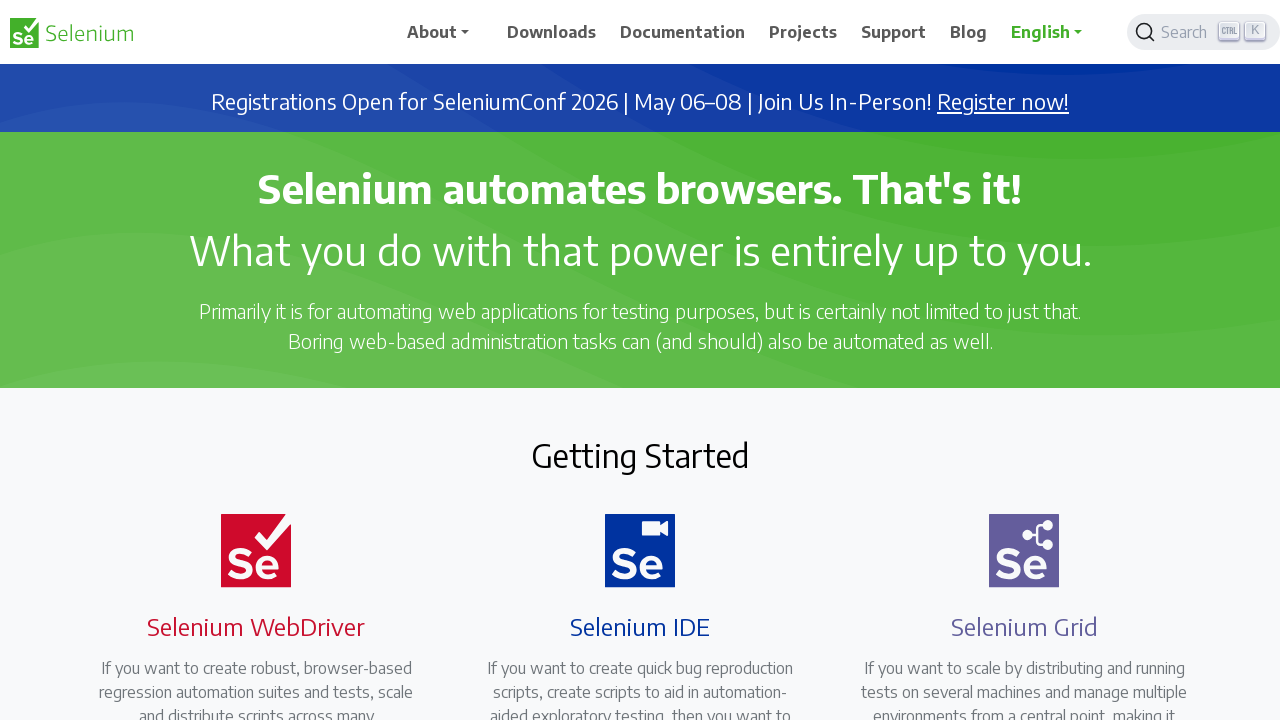

Navigated to Selenium website
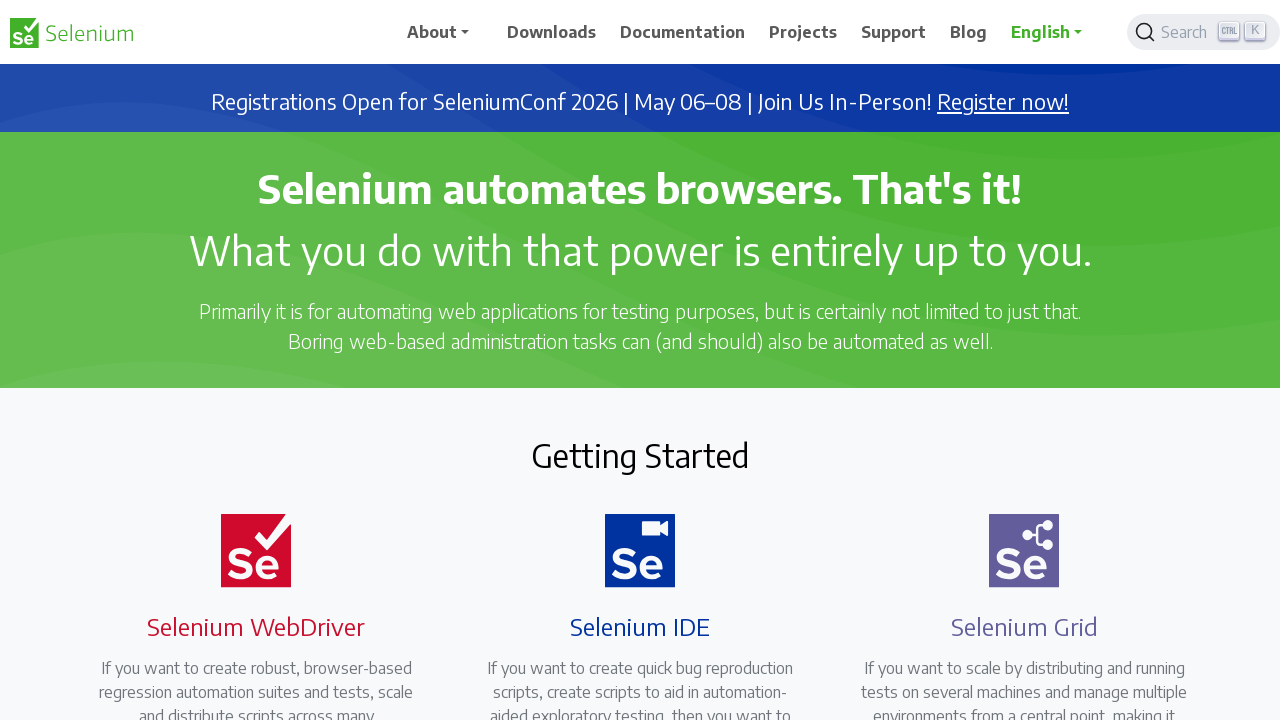

Scrolled to the bottom of the page
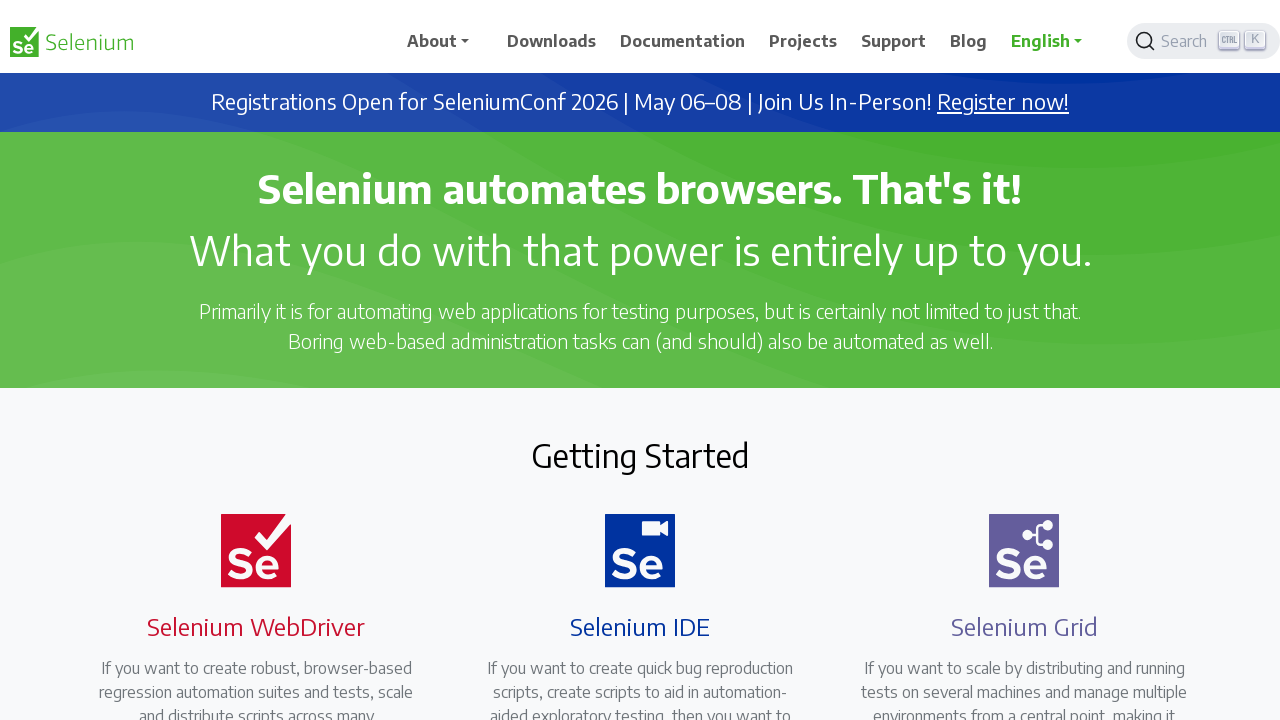

Refreshed the page
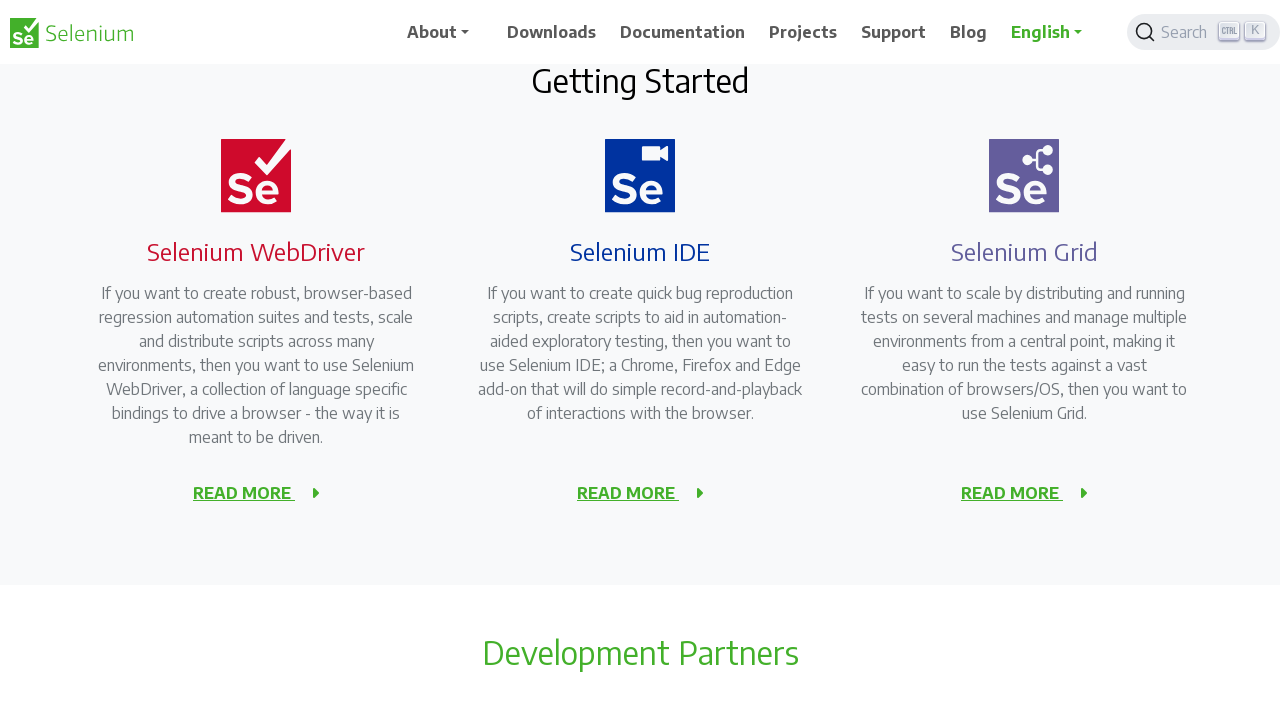

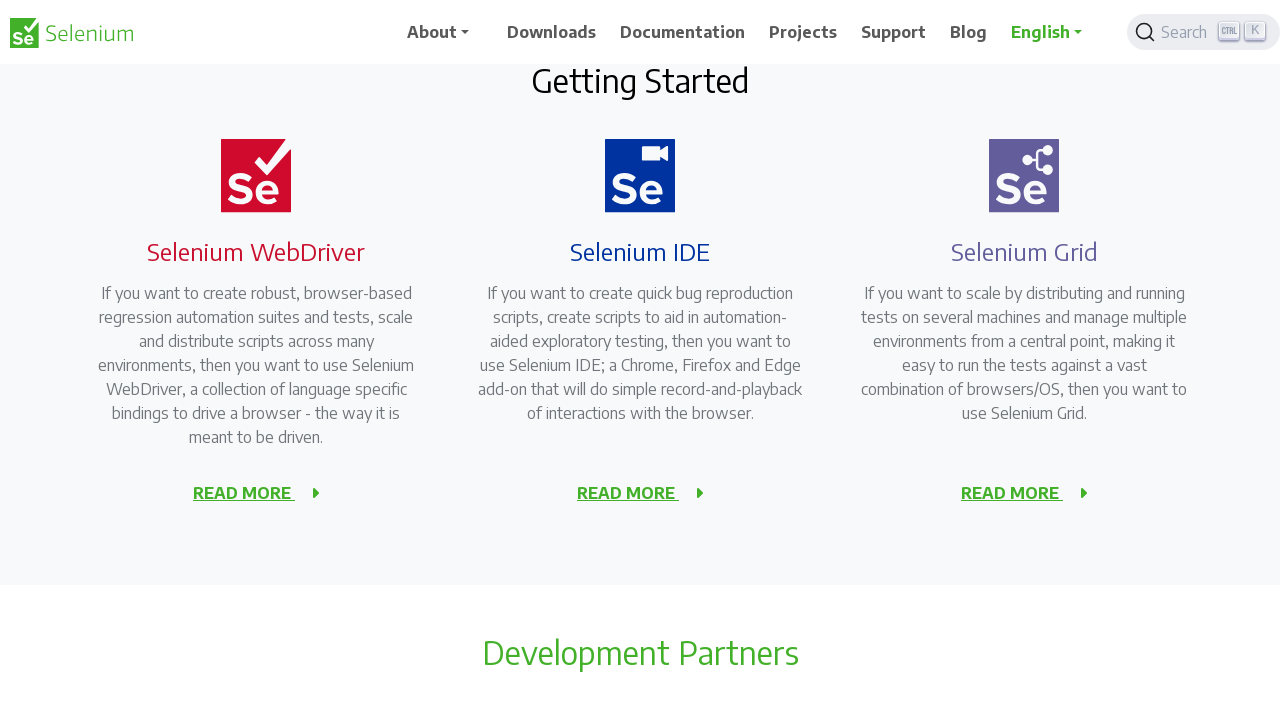